Navigates to Browse Languages, clicks on the numbers category (0), and verifies languages beginning with numbers are displayed

Starting URL: http://www.99-bottles-of-beer.net/

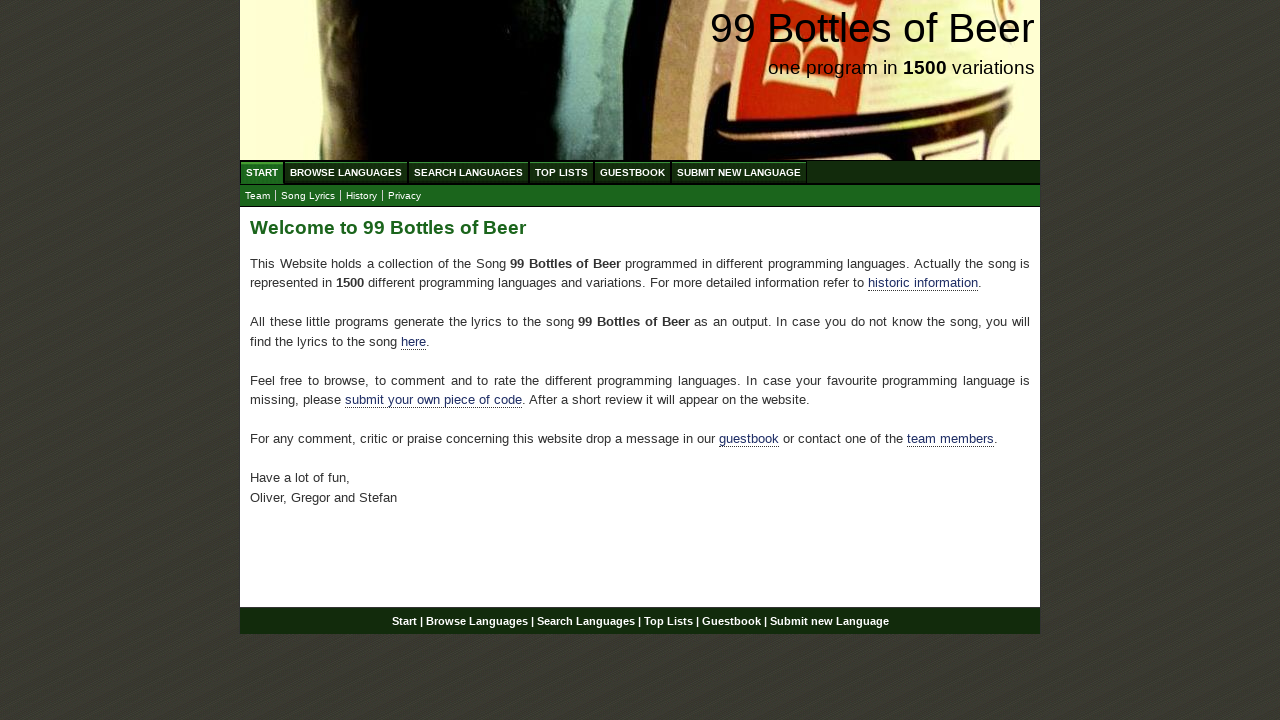

Clicked Browse Languages link at (346, 172) on a[href='/abc.html']
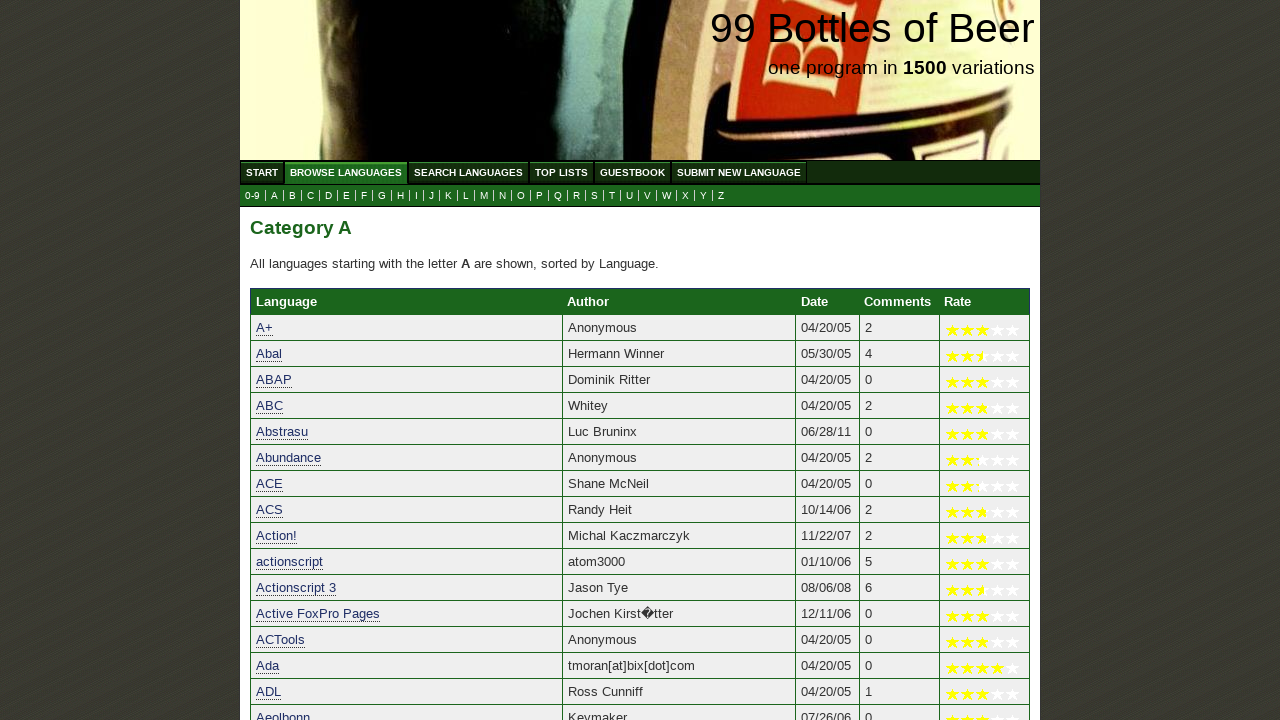

Clicked numbers category (0) at (252, 196) on a[href='0.html']
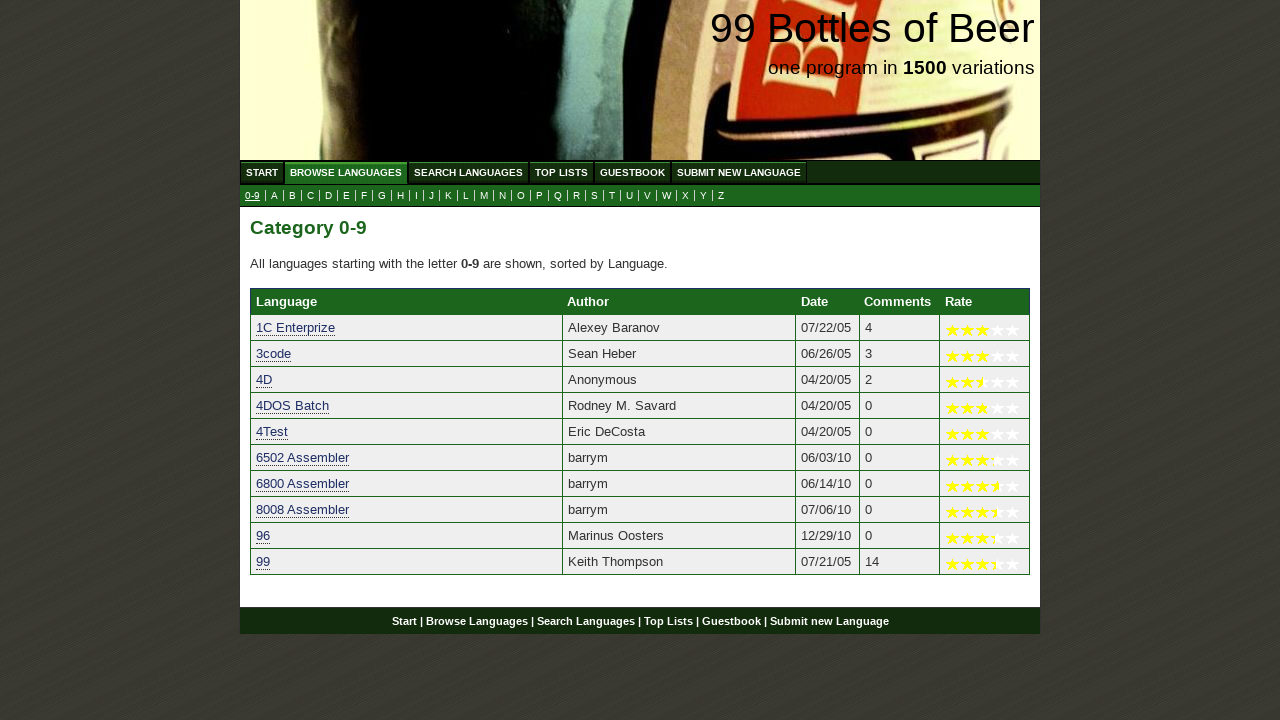

Languages beginning with numbers loaded
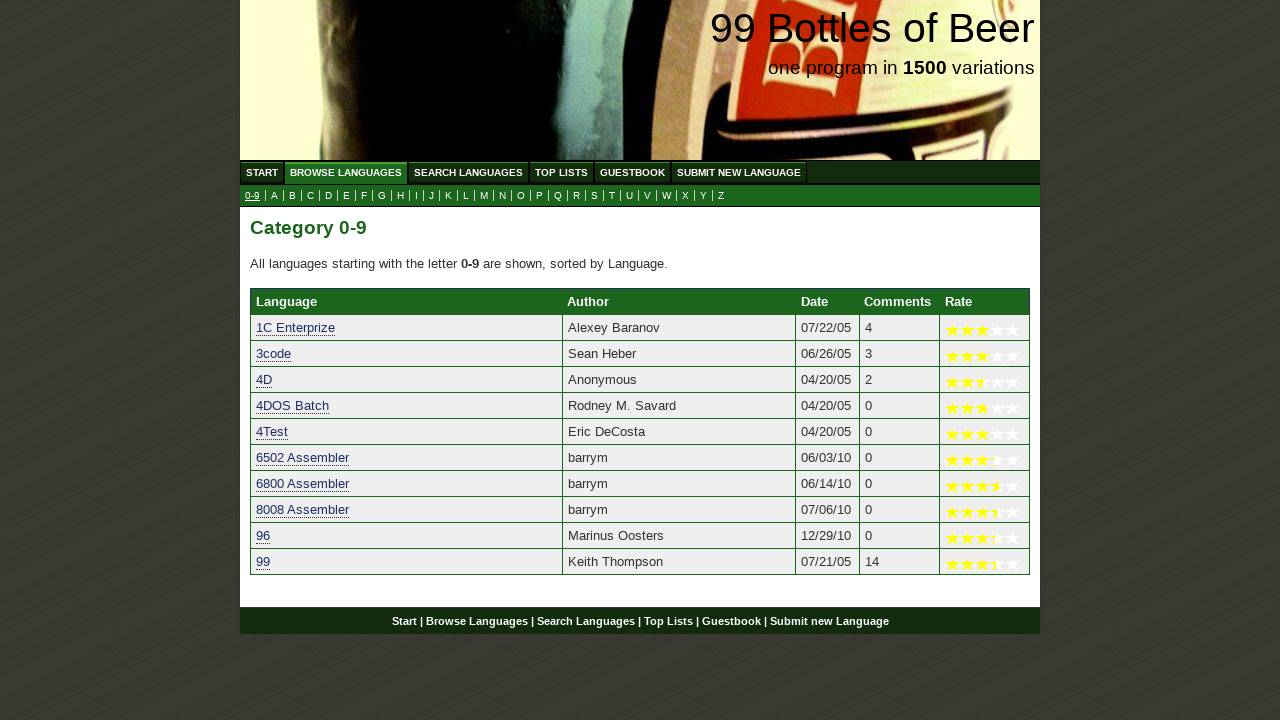

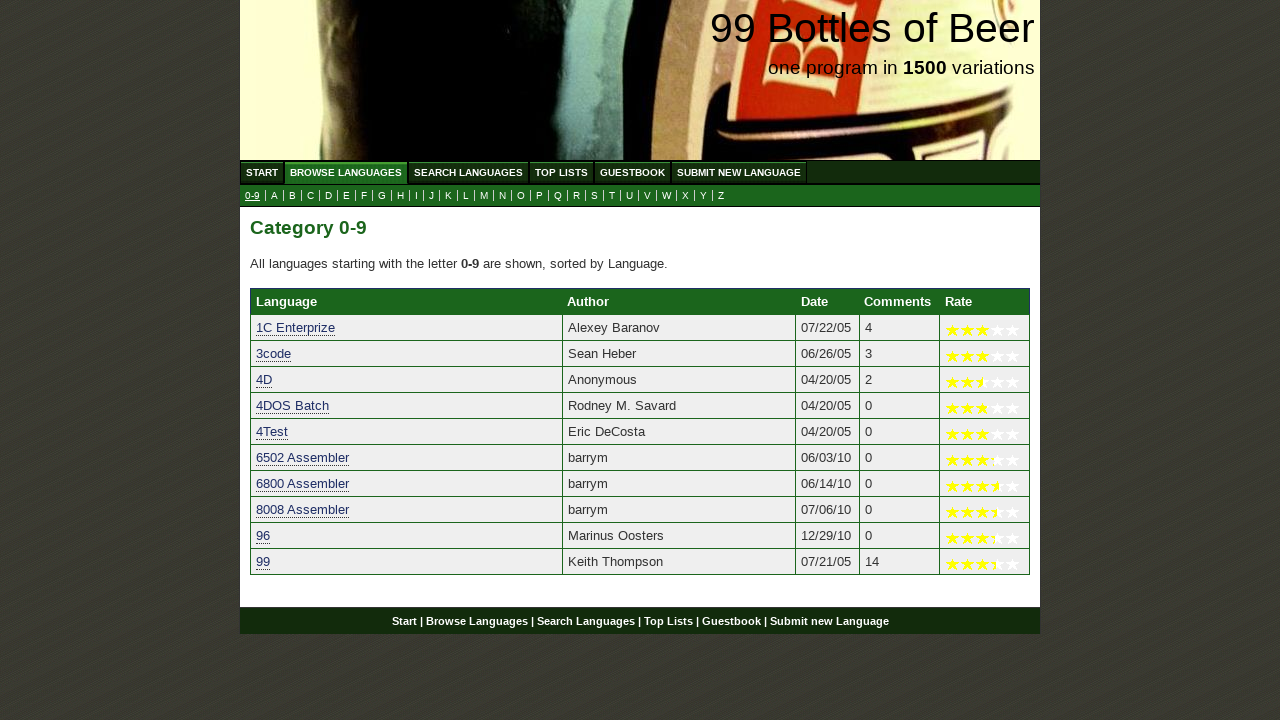